Tests the add/remove elements functionality by clicking the "Add Element" button 5 times and verifying that 5 delete buttons appear on the page

Starting URL: https://the-internet.herokuapp.com/add_remove_elements/

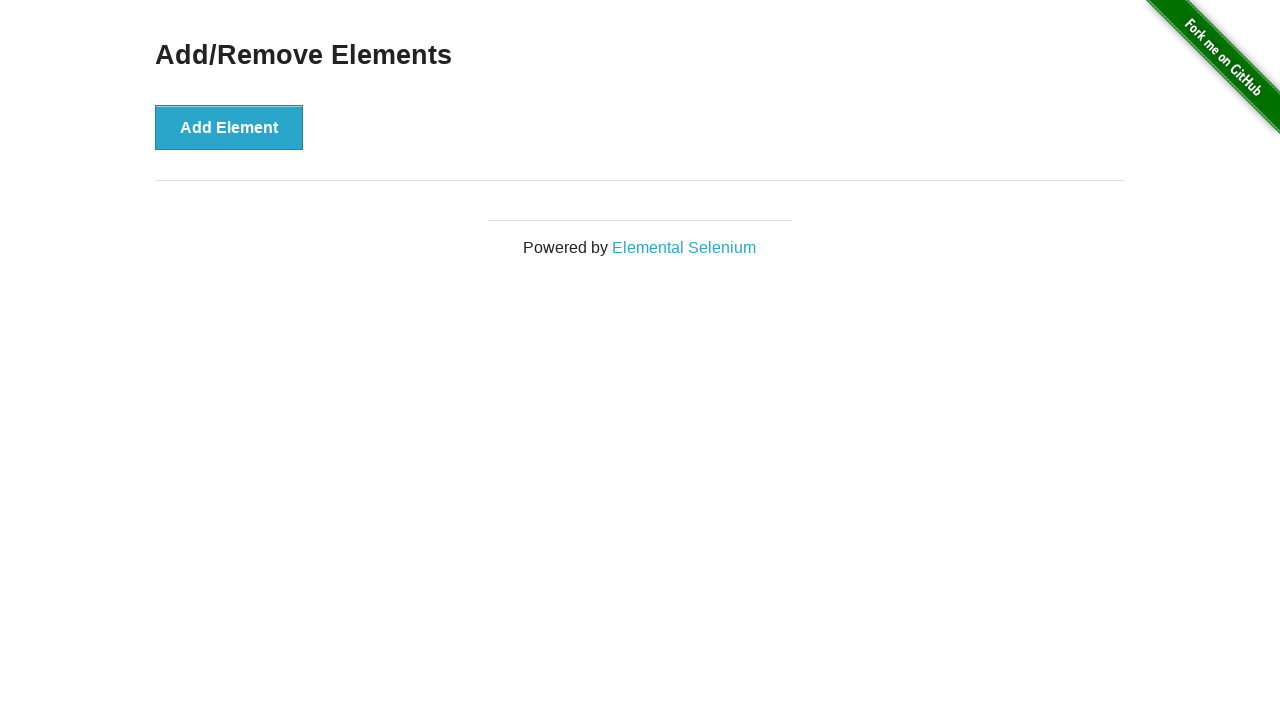

Navigated to add/remove elements page
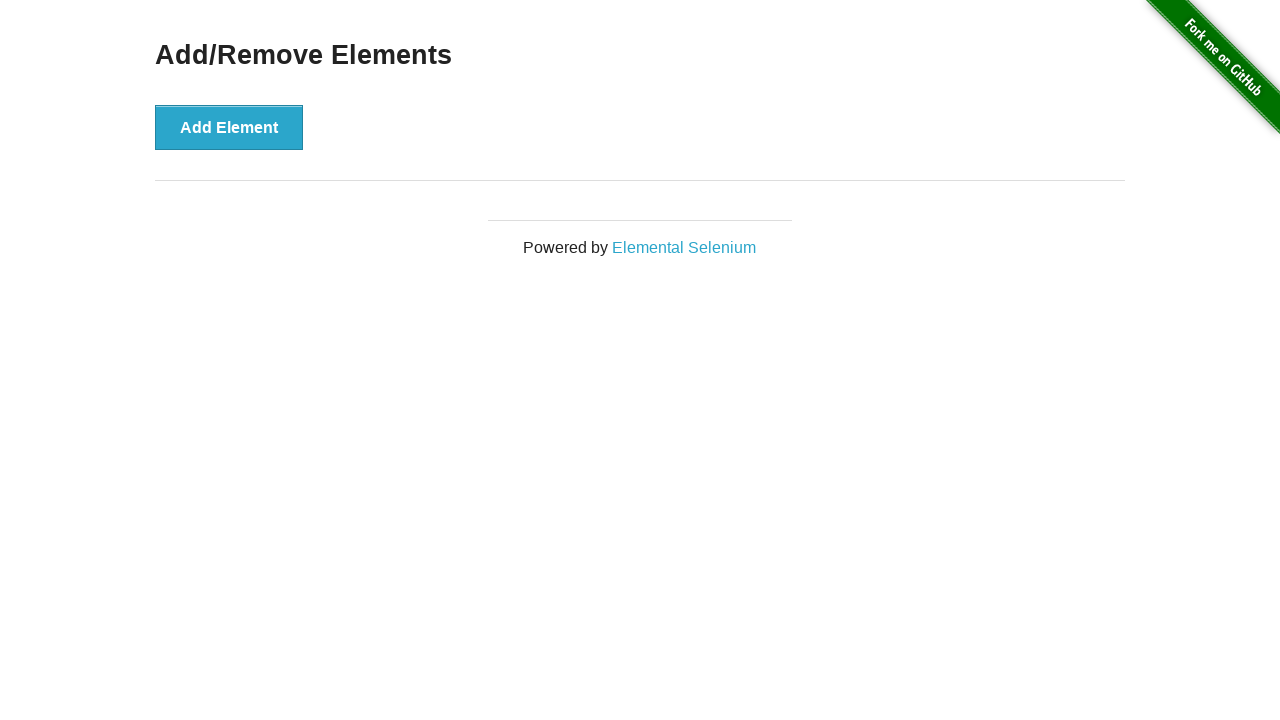

Clicked 'Add Element' button (iteration 1 of 5) at (229, 127) on xpath=//button[contains(text(),'Add Element')]
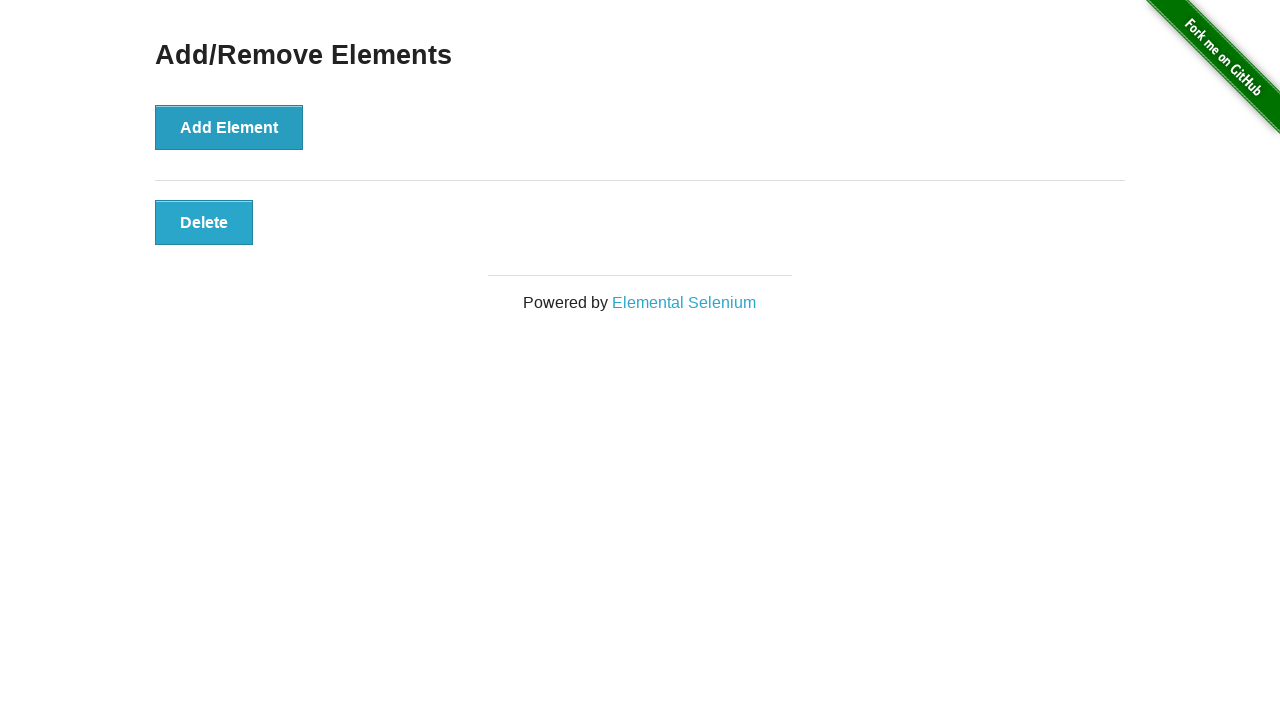

Clicked 'Add Element' button (iteration 2 of 5) at (229, 127) on xpath=//button[contains(text(),'Add Element')]
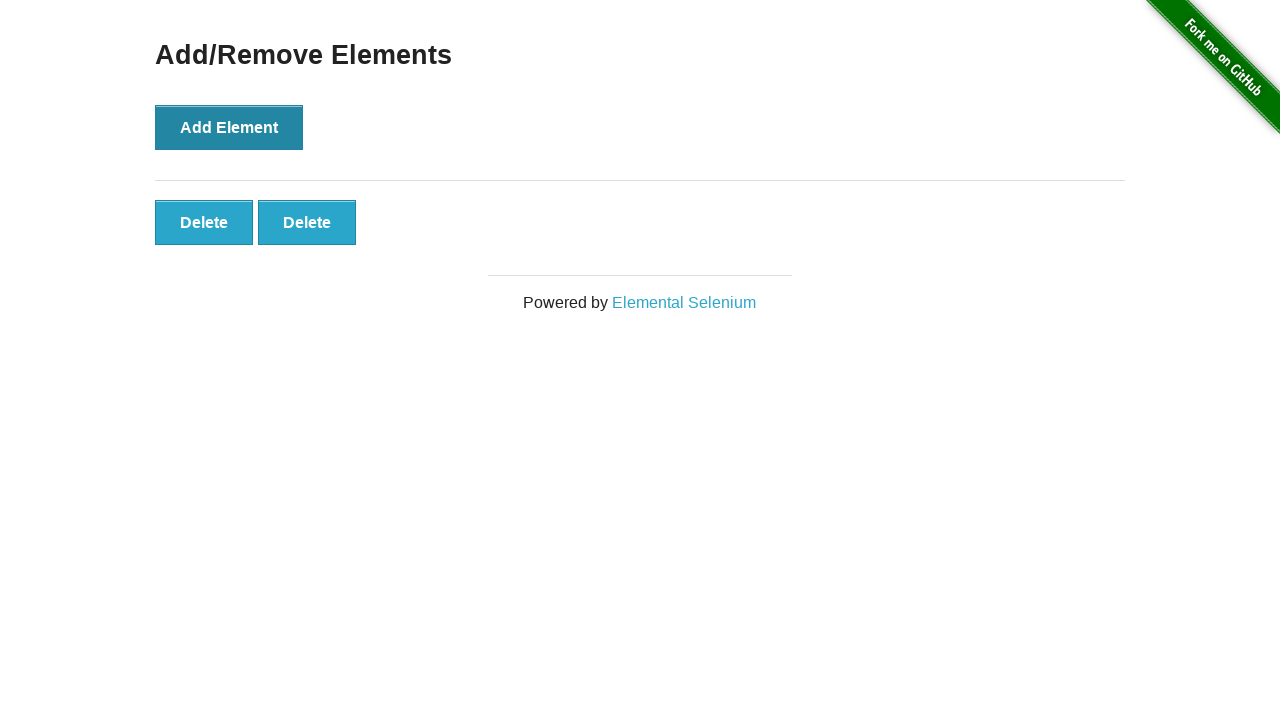

Clicked 'Add Element' button (iteration 3 of 5) at (229, 127) on xpath=//button[contains(text(),'Add Element')]
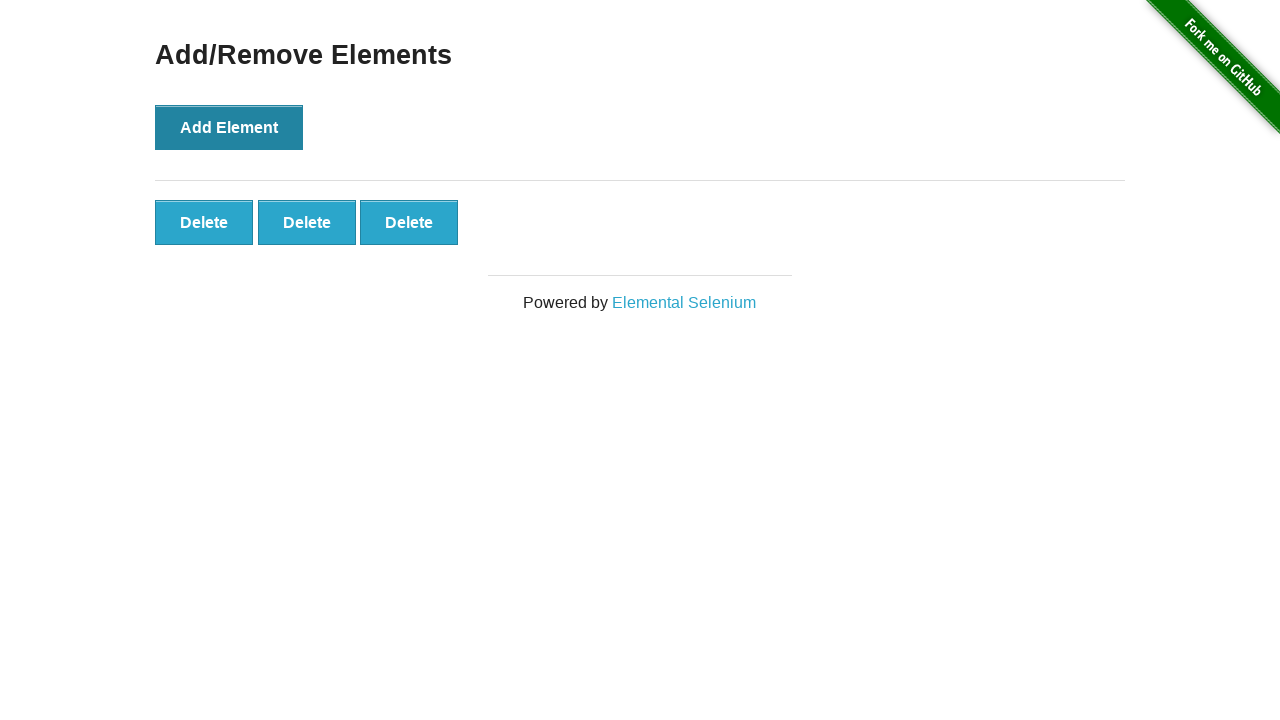

Clicked 'Add Element' button (iteration 4 of 5) at (229, 127) on xpath=//button[contains(text(),'Add Element')]
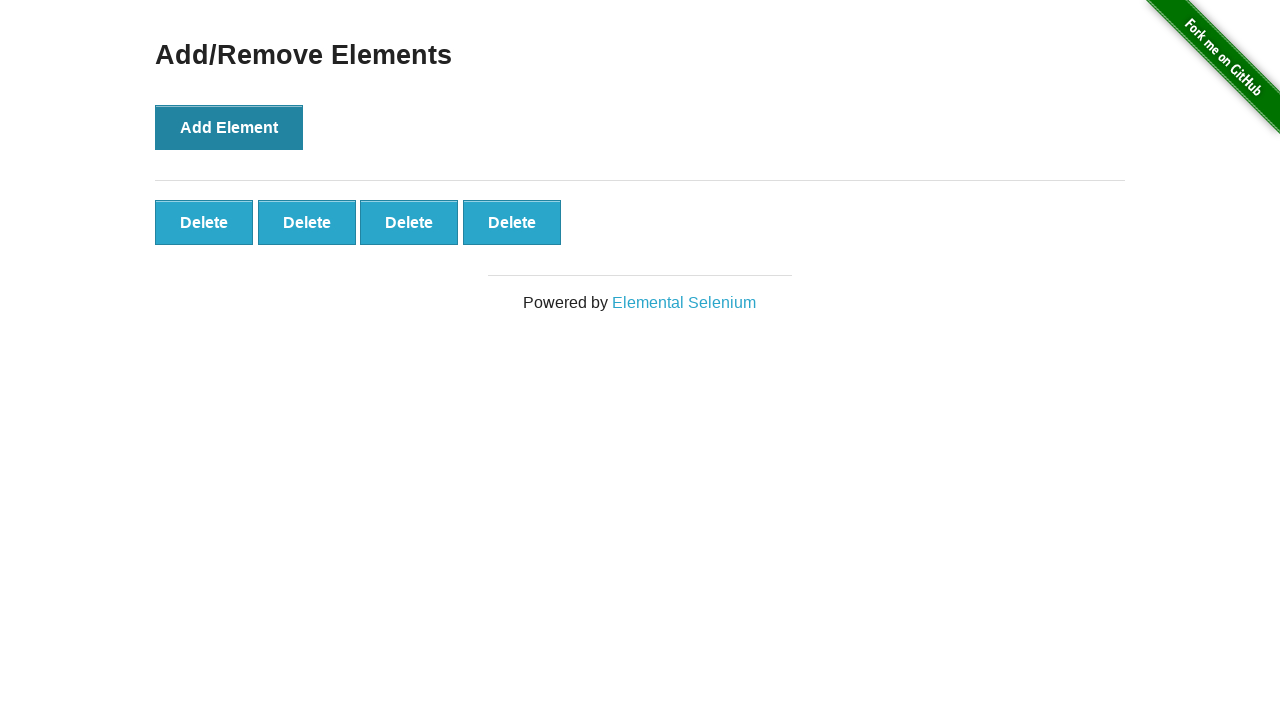

Clicked 'Add Element' button (iteration 5 of 5) at (229, 127) on xpath=//button[contains(text(),'Add Element')]
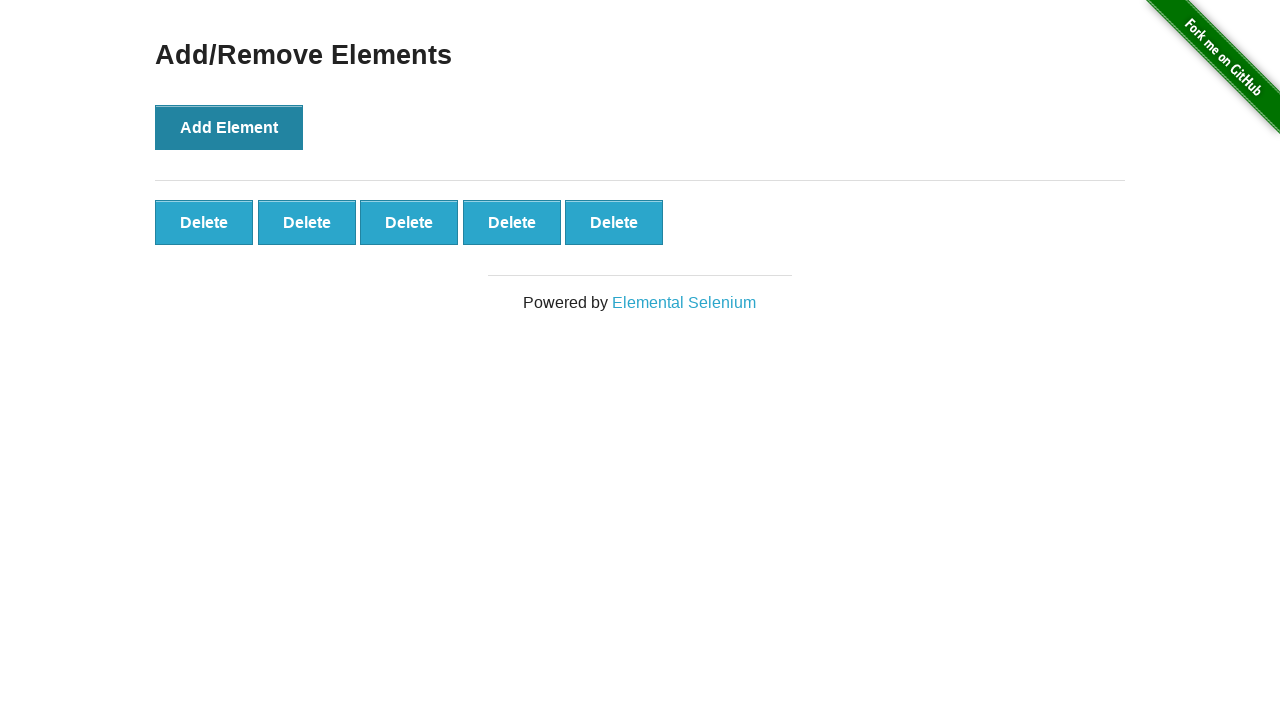

First delete button appeared and is ready
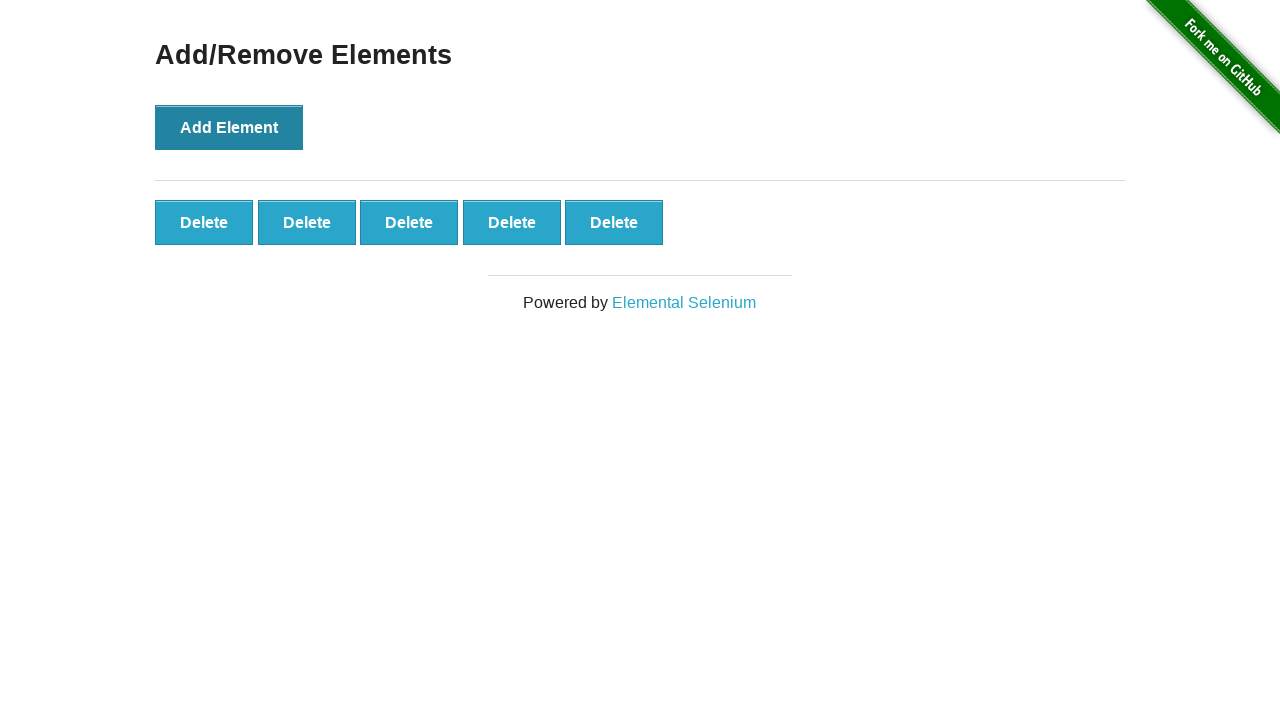

Verified that exactly 5 delete buttons are present on the page
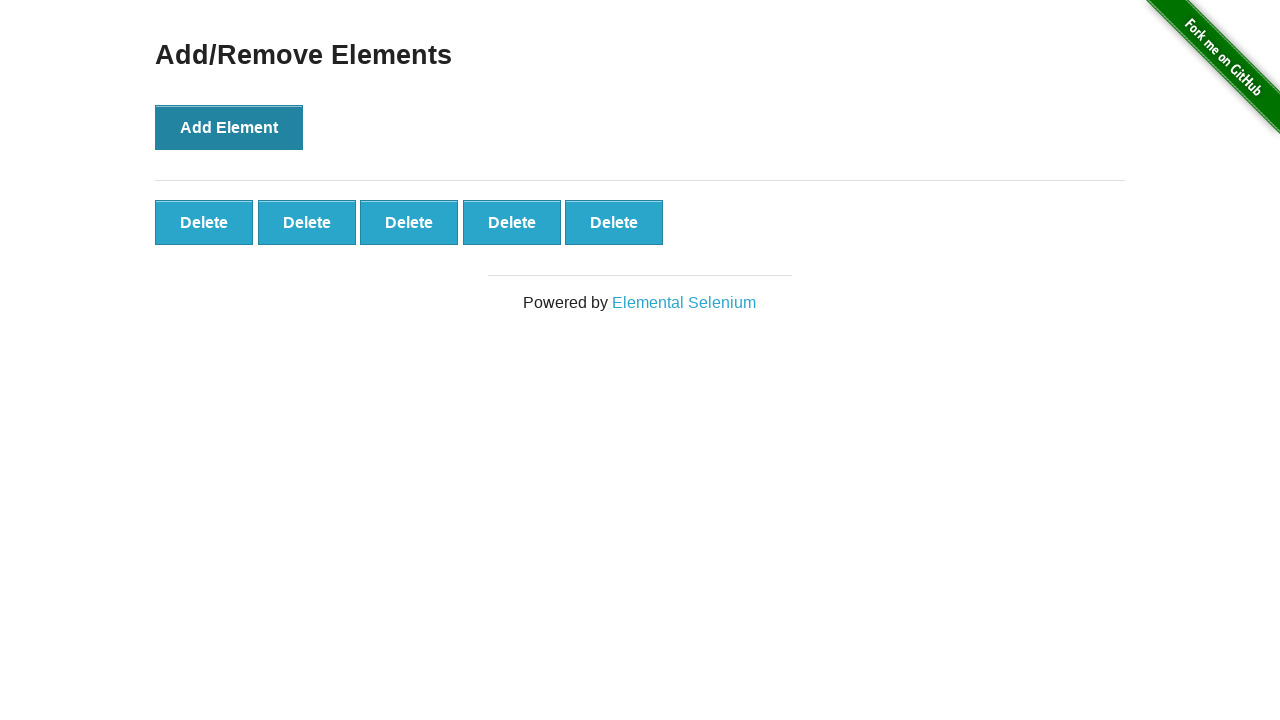

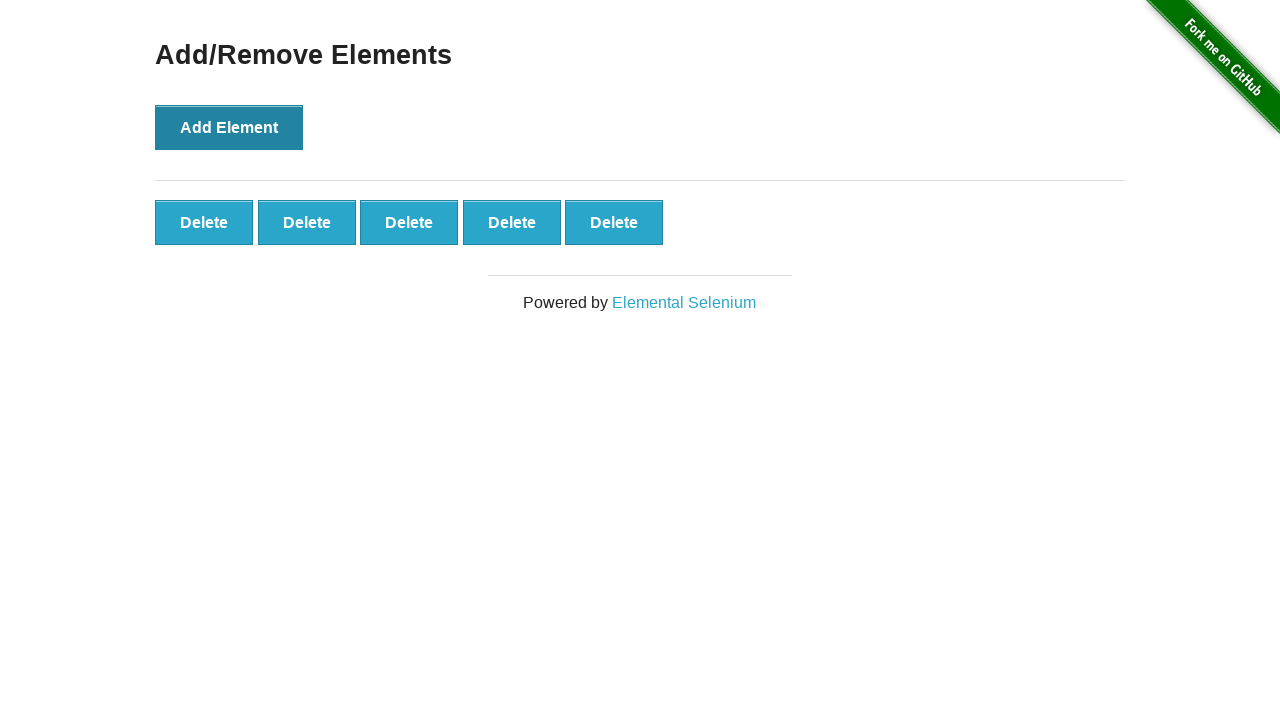